Tests double click functionality by double clicking on the A/B Testing link and verifying navigation

Starting URL: https://practice.cydeo.com

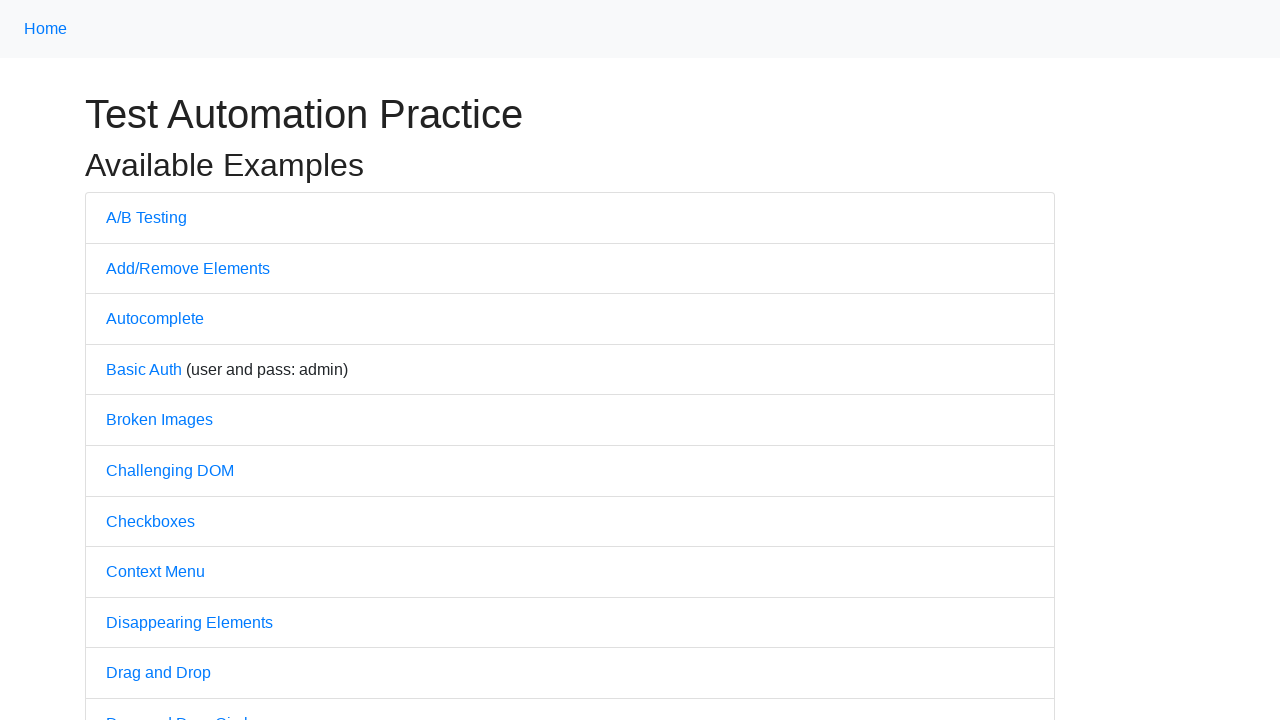

Double clicked on A/B Testing link at (146, 217) on text='A/B Testing'
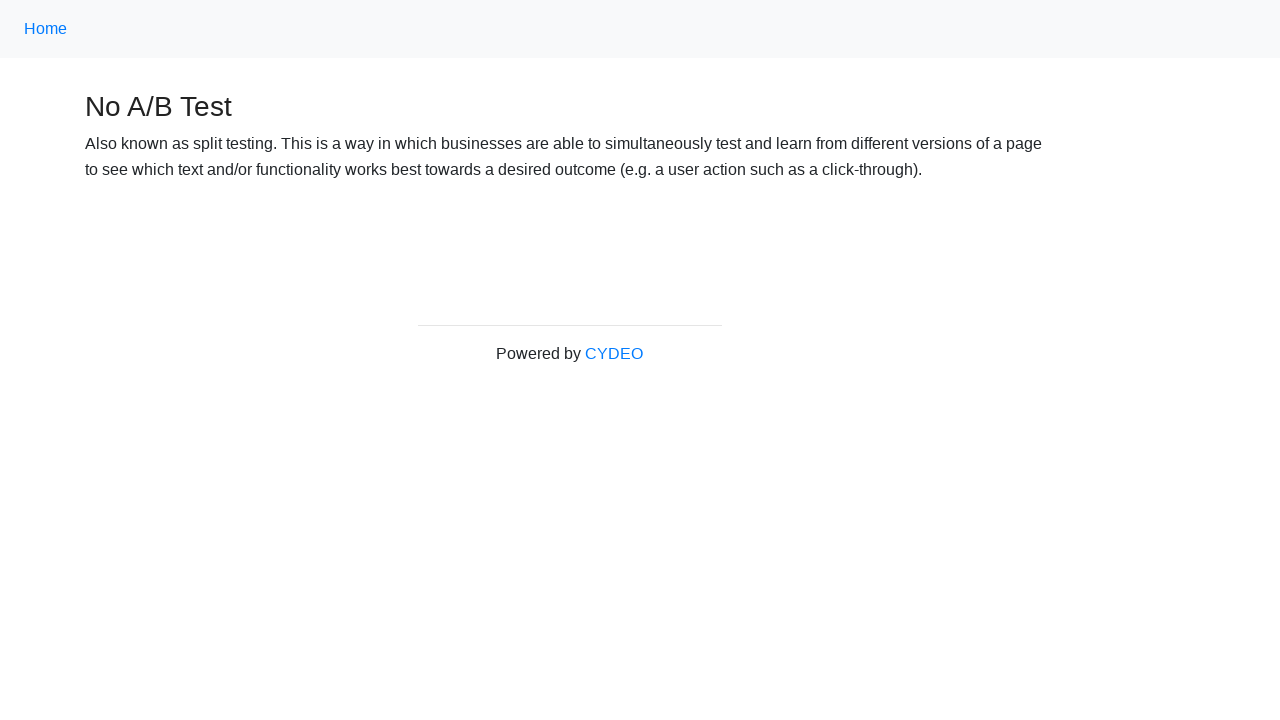

Verified navigation to A/B Testing page at https://practice.cydeo.com/abtest
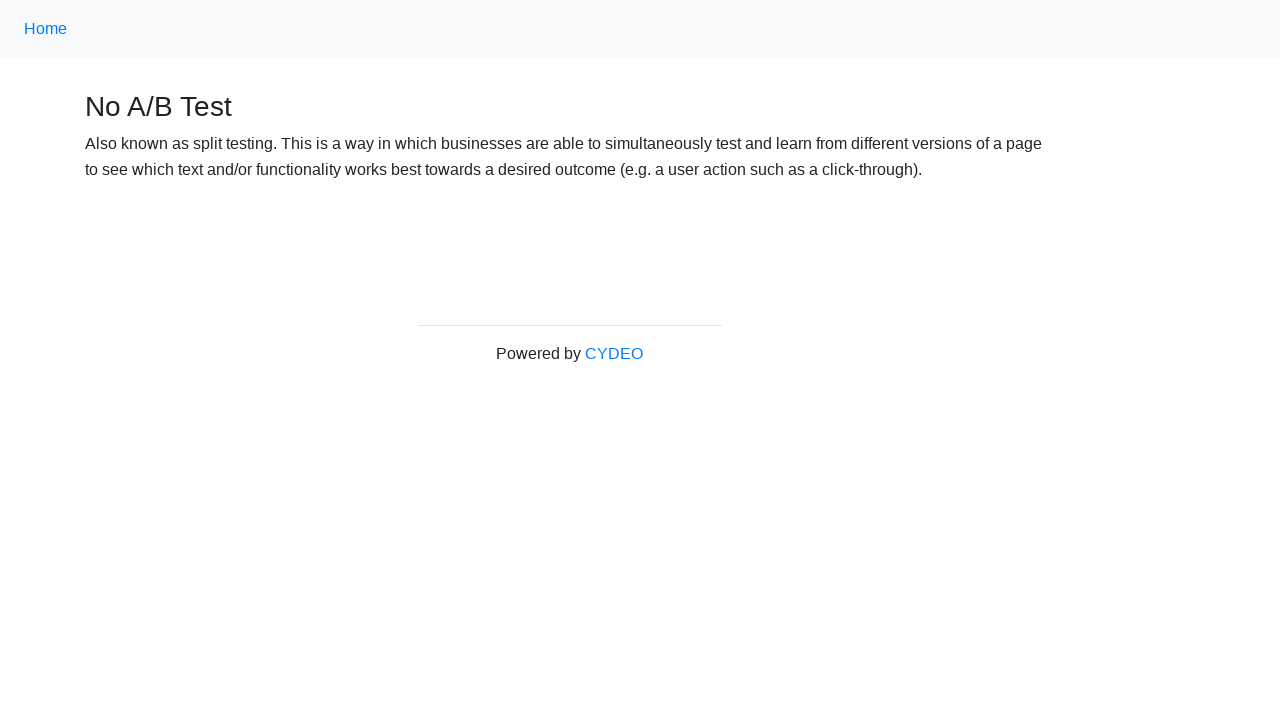

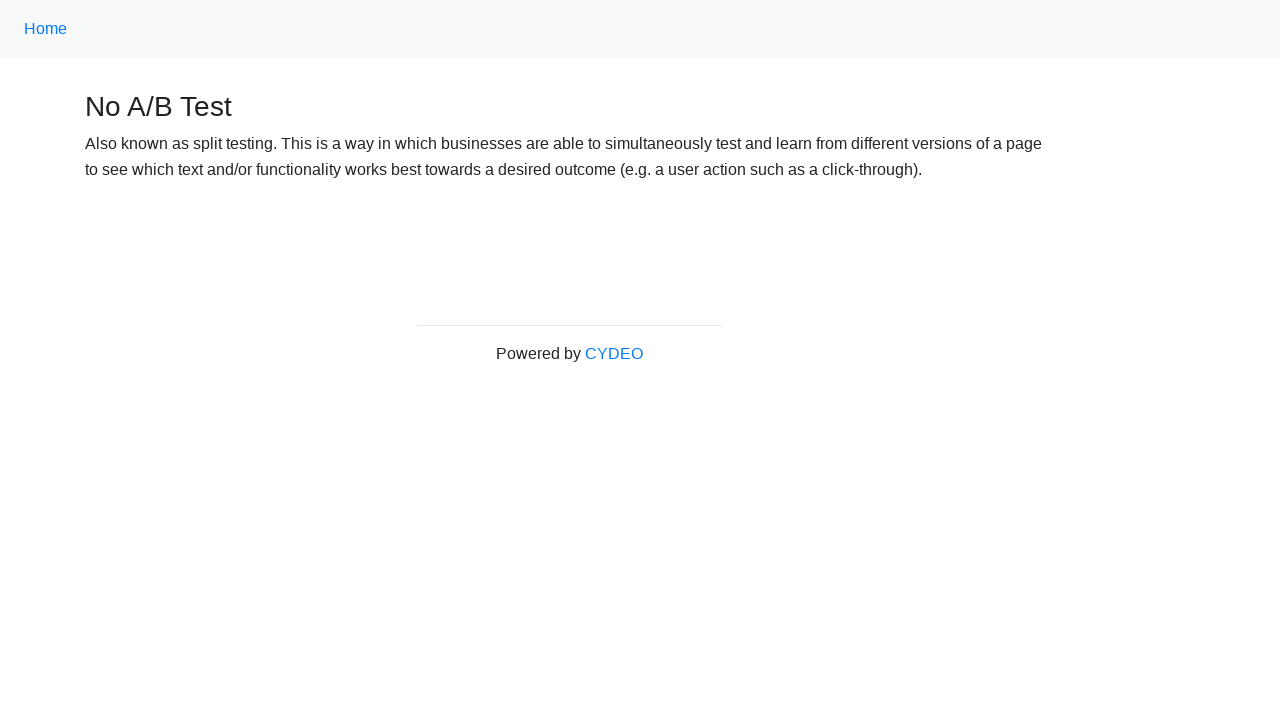